Tests drag and drop functionality by dragging an element and dropping it onto a target area.

Starting URL: https://demoqa.com/droppable

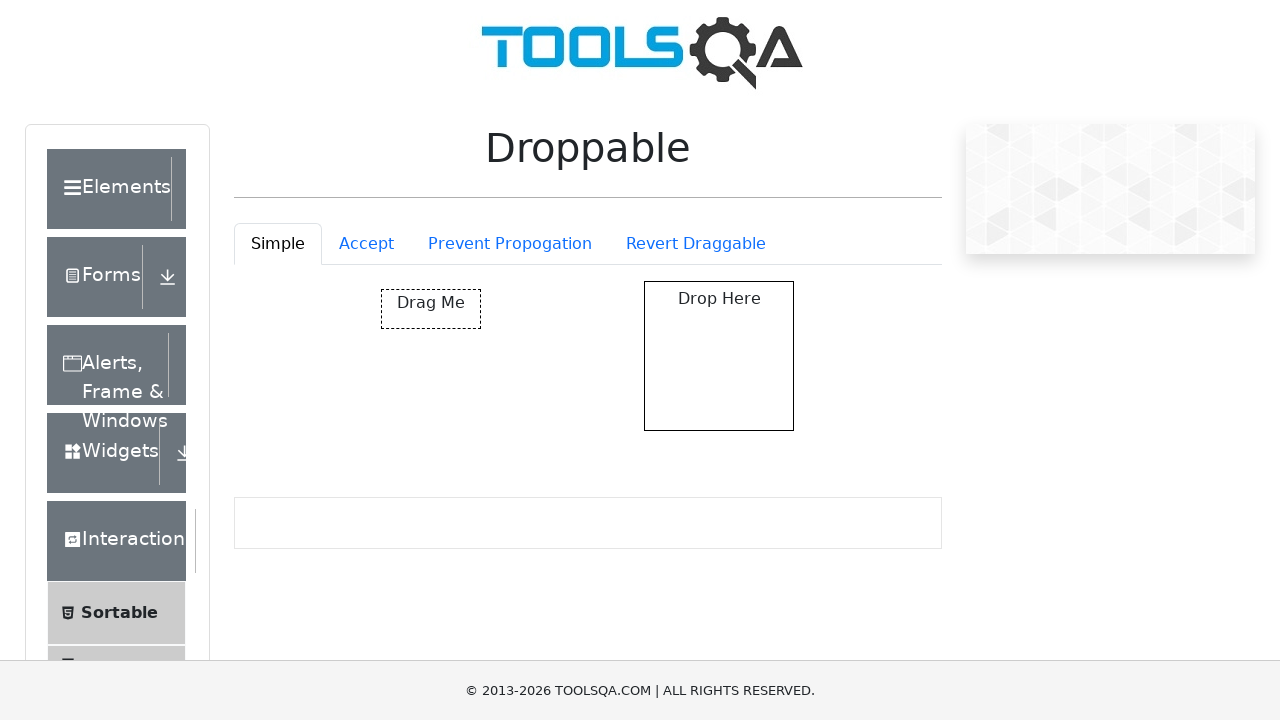

Navigated to droppable test page
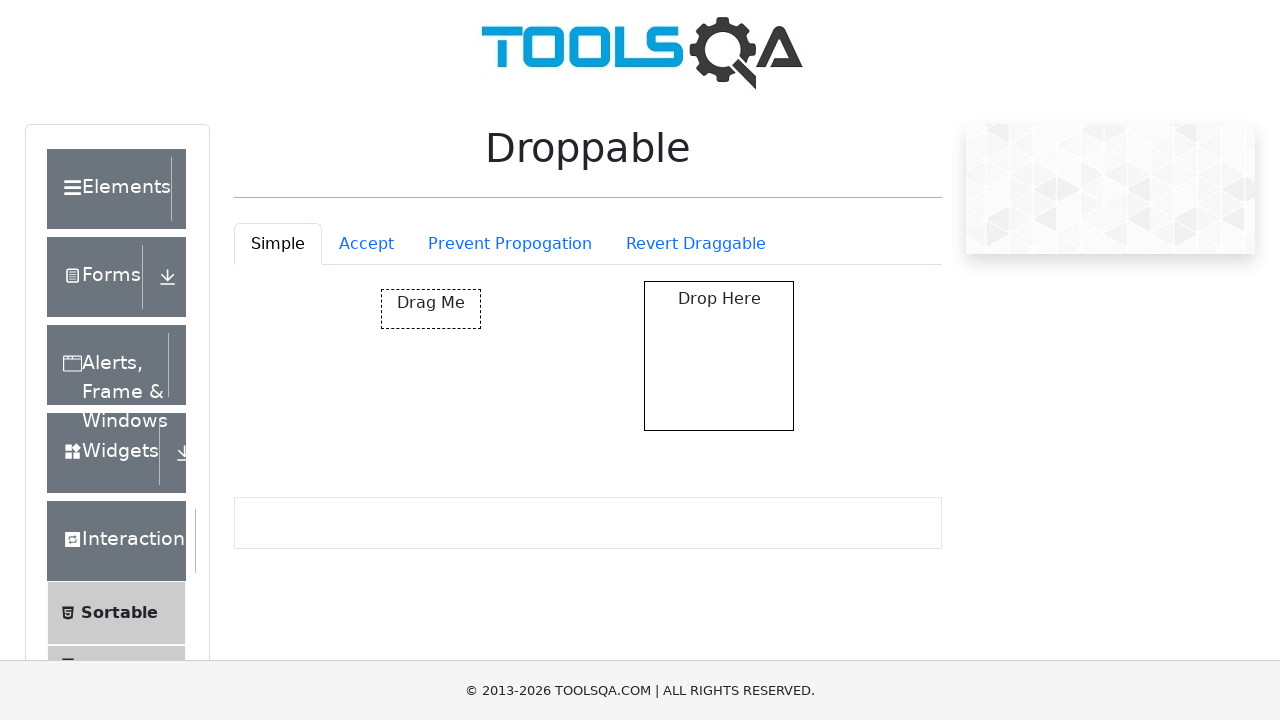

Dragged element to drop target area at (719, 356)
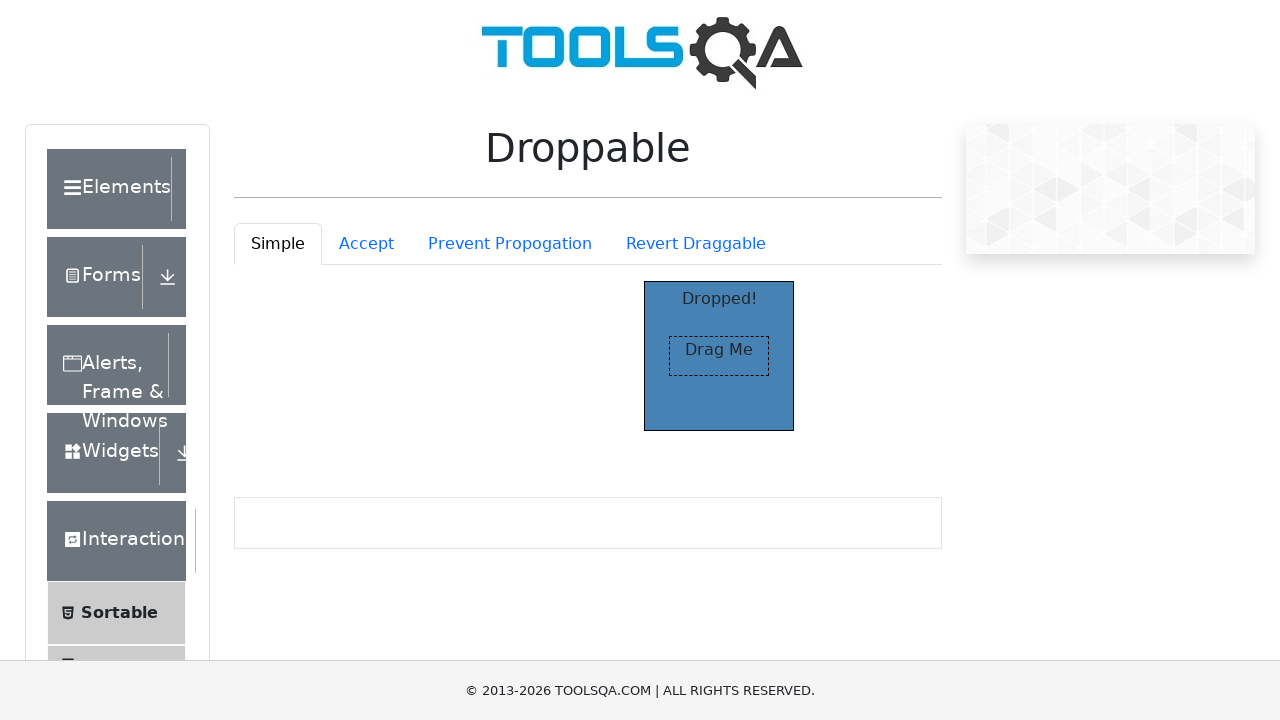

Drop target displayed 'Dropped!' confirmation text
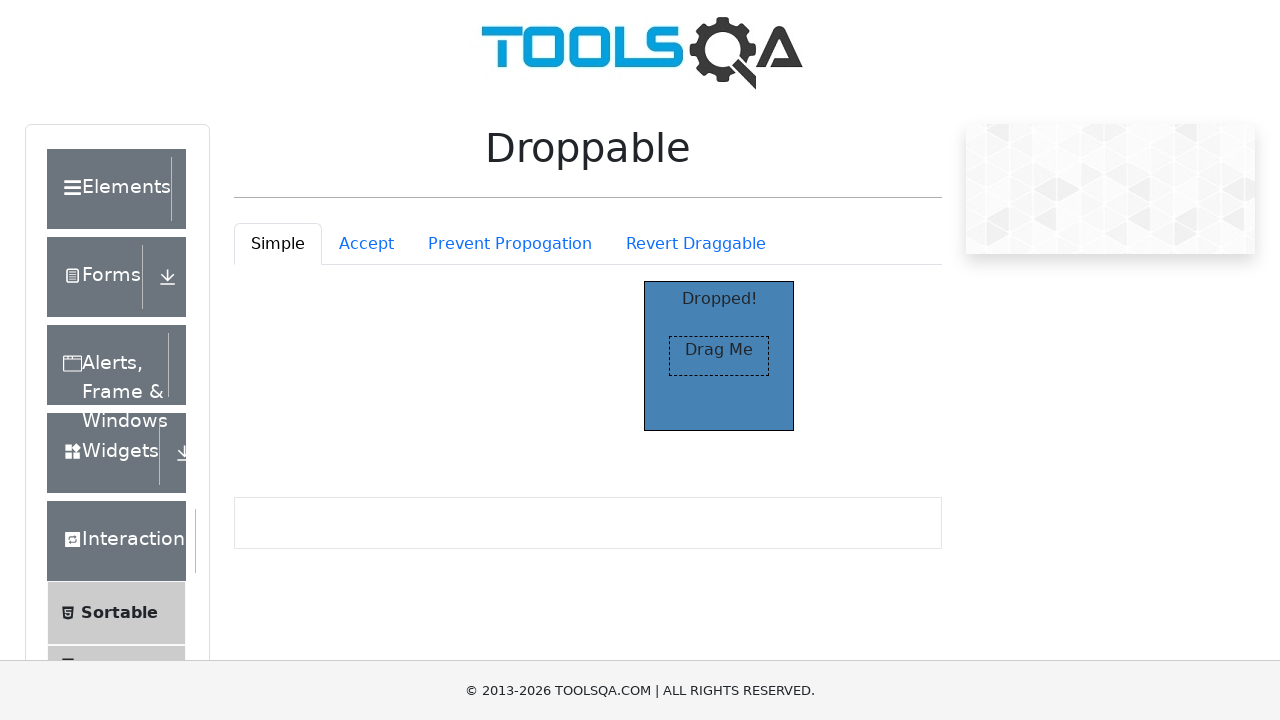

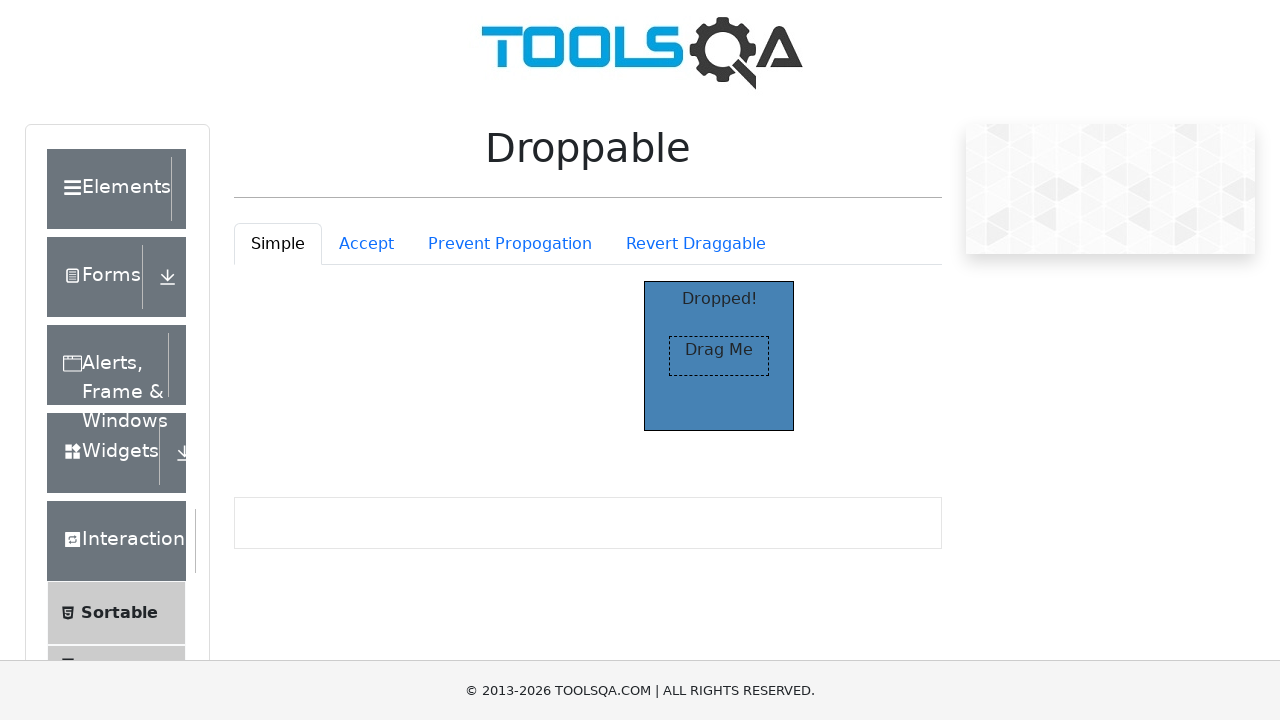